Navigates to a links demo page and iterates through all link elements on the page

Starting URL: https://demoqa.com/links

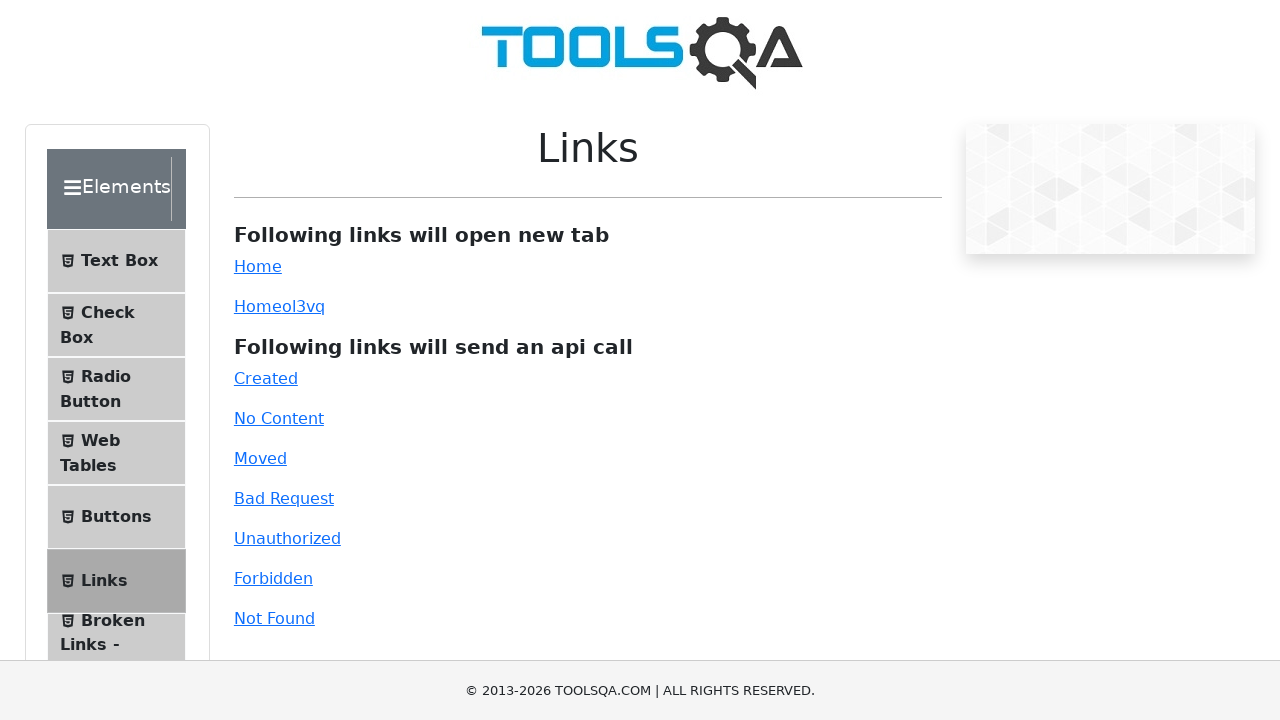

Navigated to DemoQA links demo page
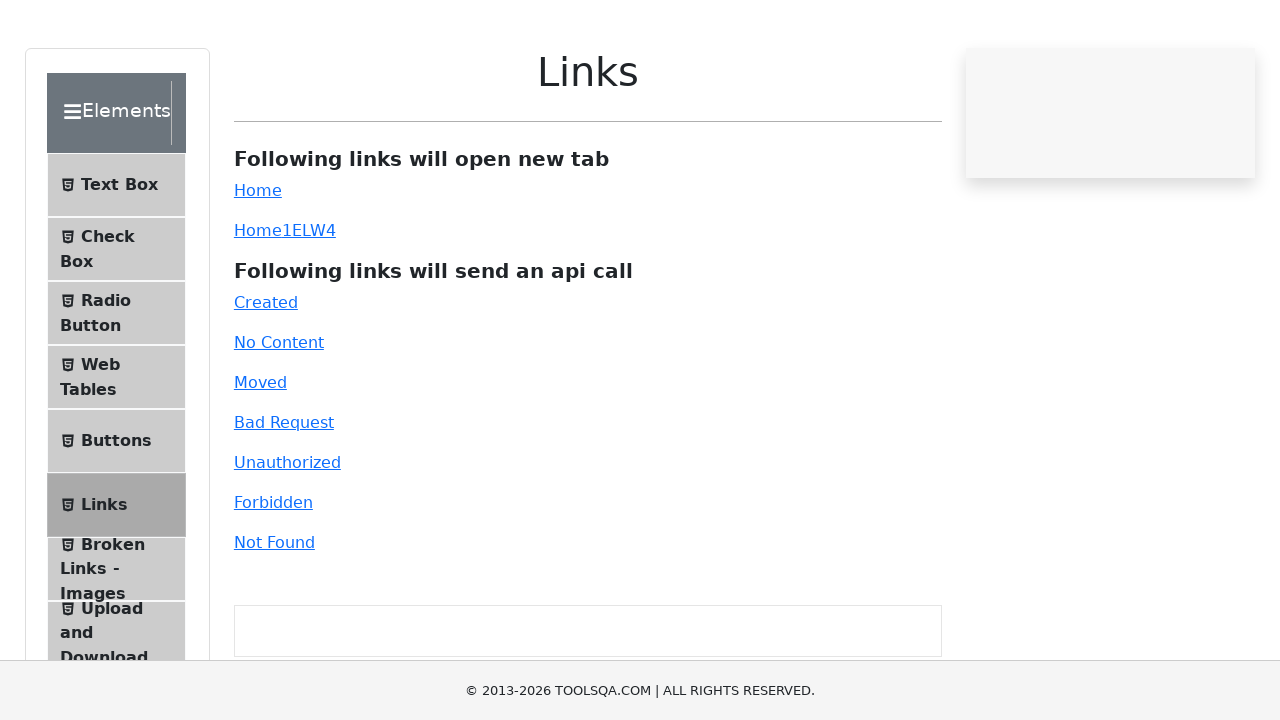

Waited for link elements to be present on the page
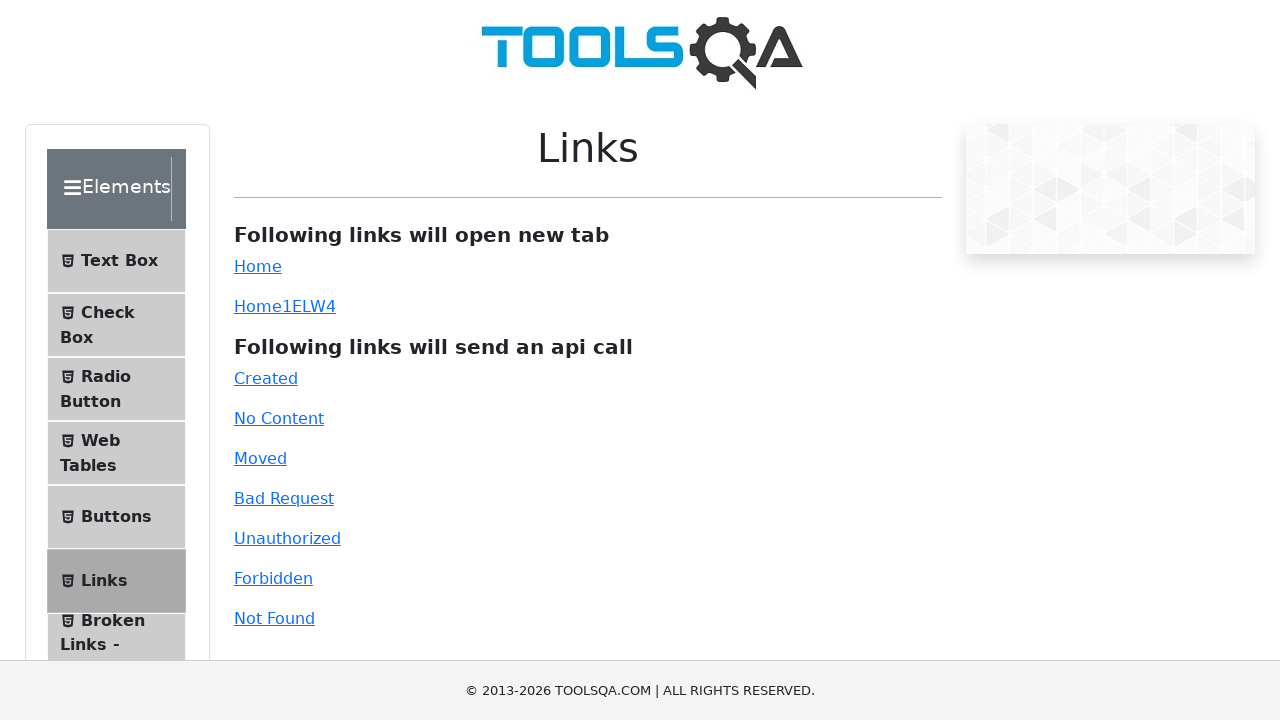

Retrieved all link elements on the page (total: 43)
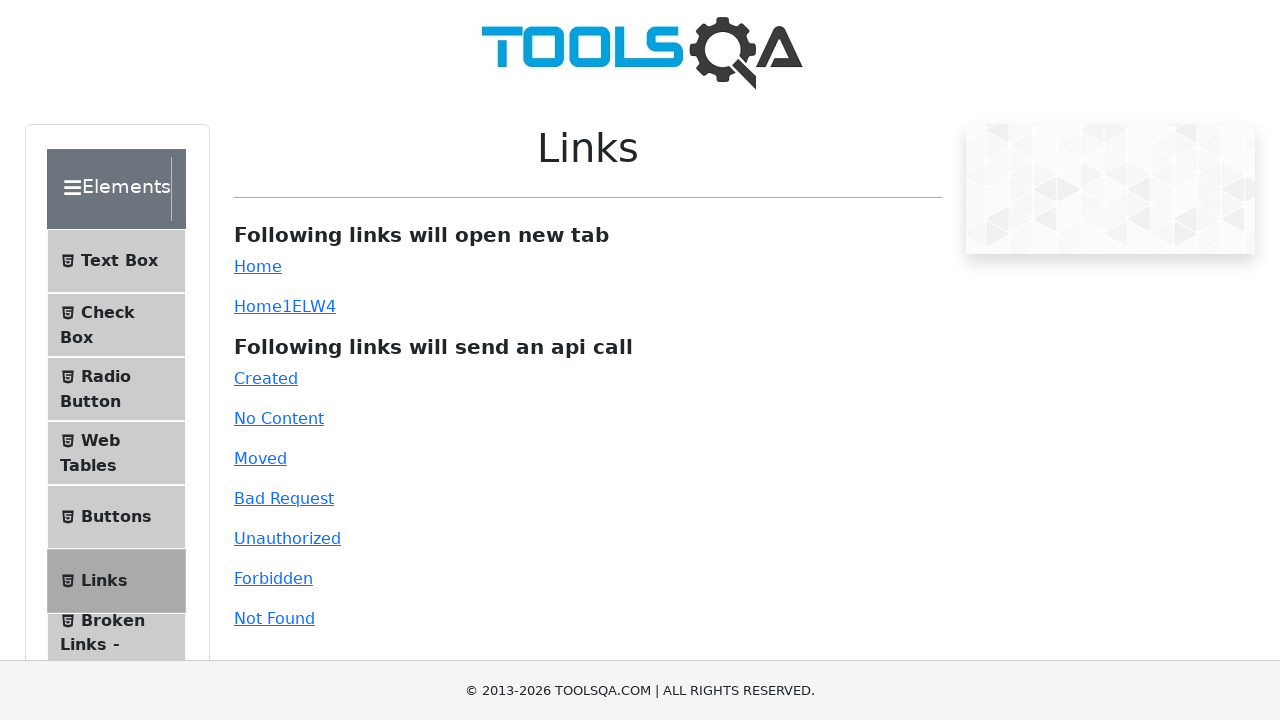

Verified that links are present on the page
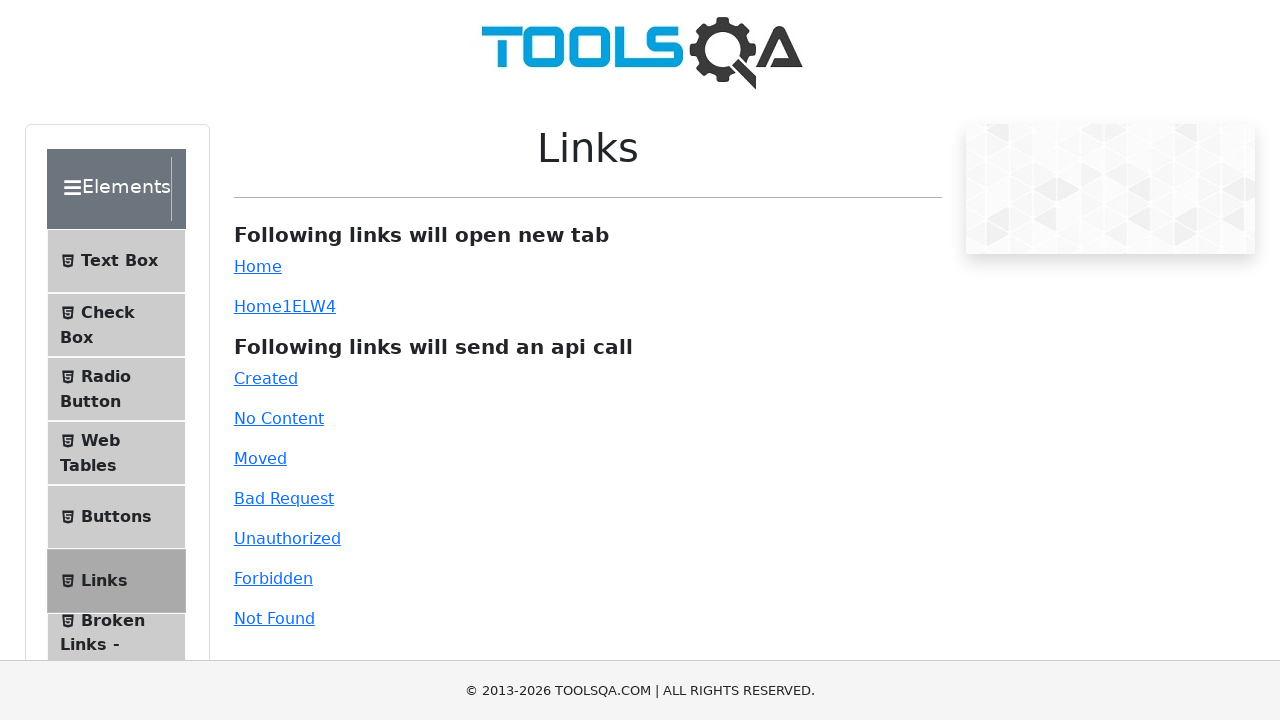

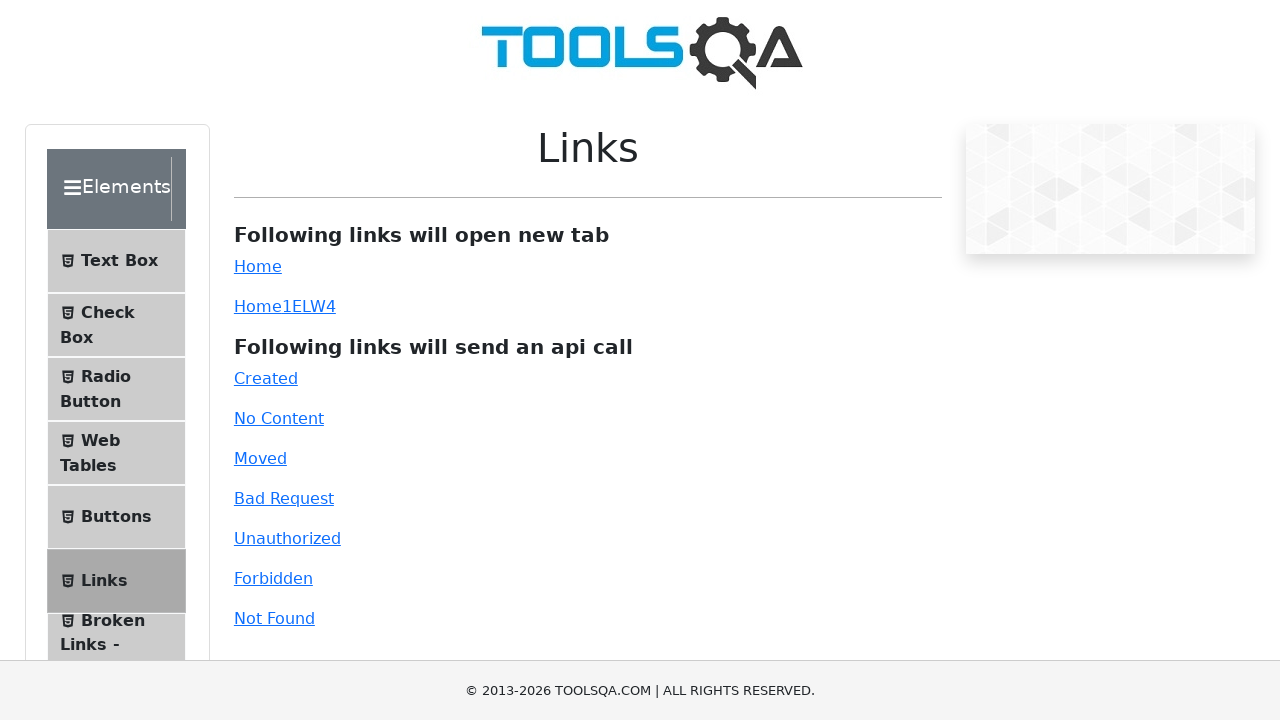